Tests that the 'Active' filter shows only active (uncompleted) tasks by adding 3 tasks, completing one, and filtering by Active

Starting URL: https://todomvc.com/examples/react/dist

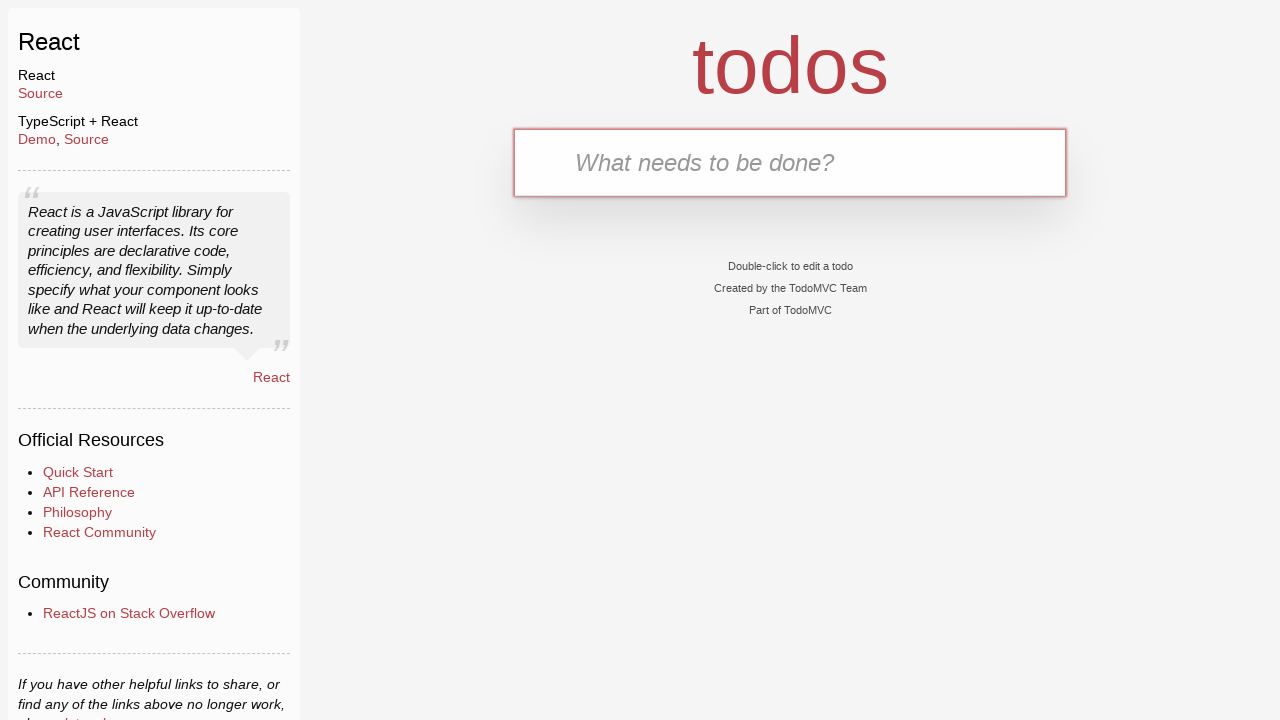

Filled task input field with 'Task 1' on input[placeholder='What needs to be done?']
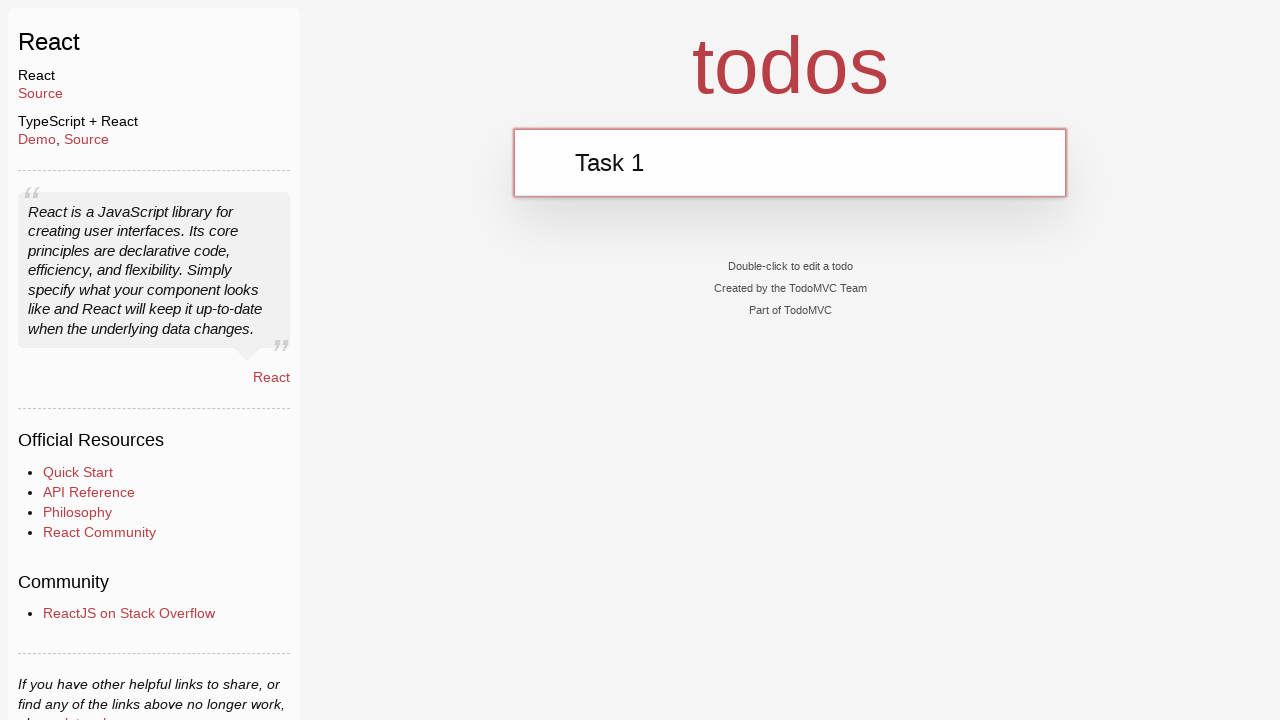

Pressed Enter to add Task 1 on input[placeholder='What needs to be done?']
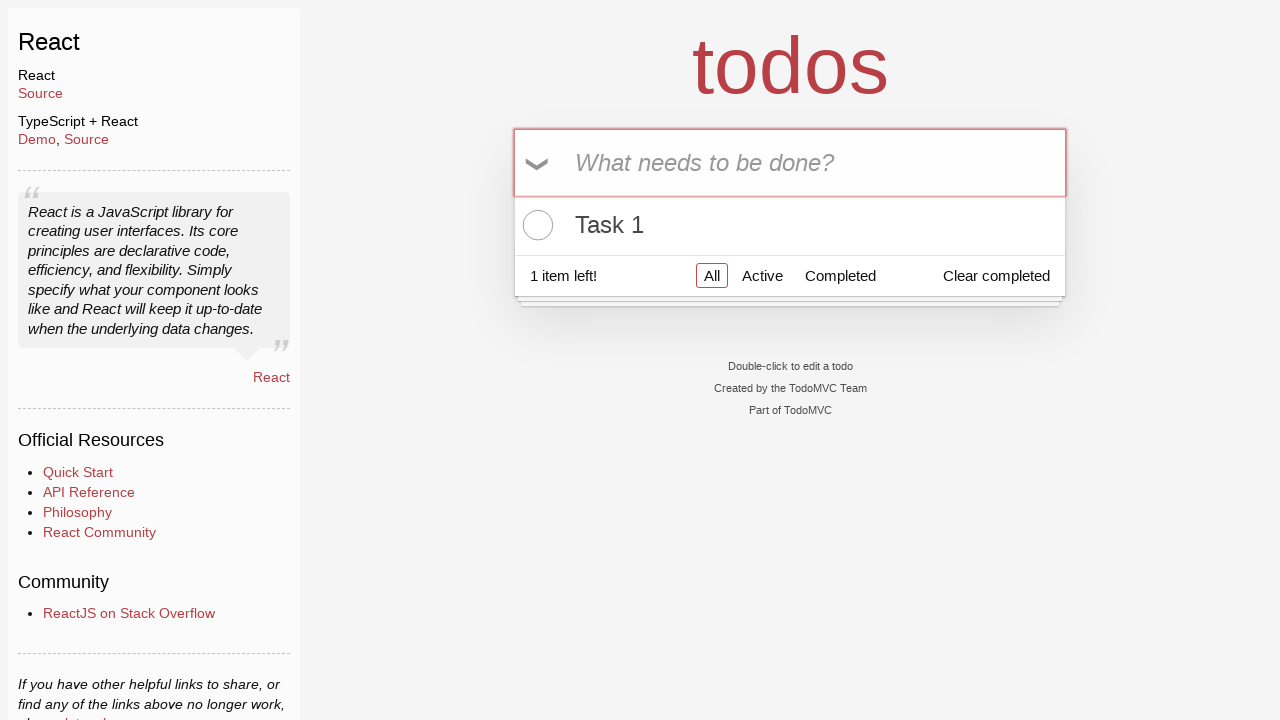

Filled task input field with 'Task 2' on input[placeholder='What needs to be done?']
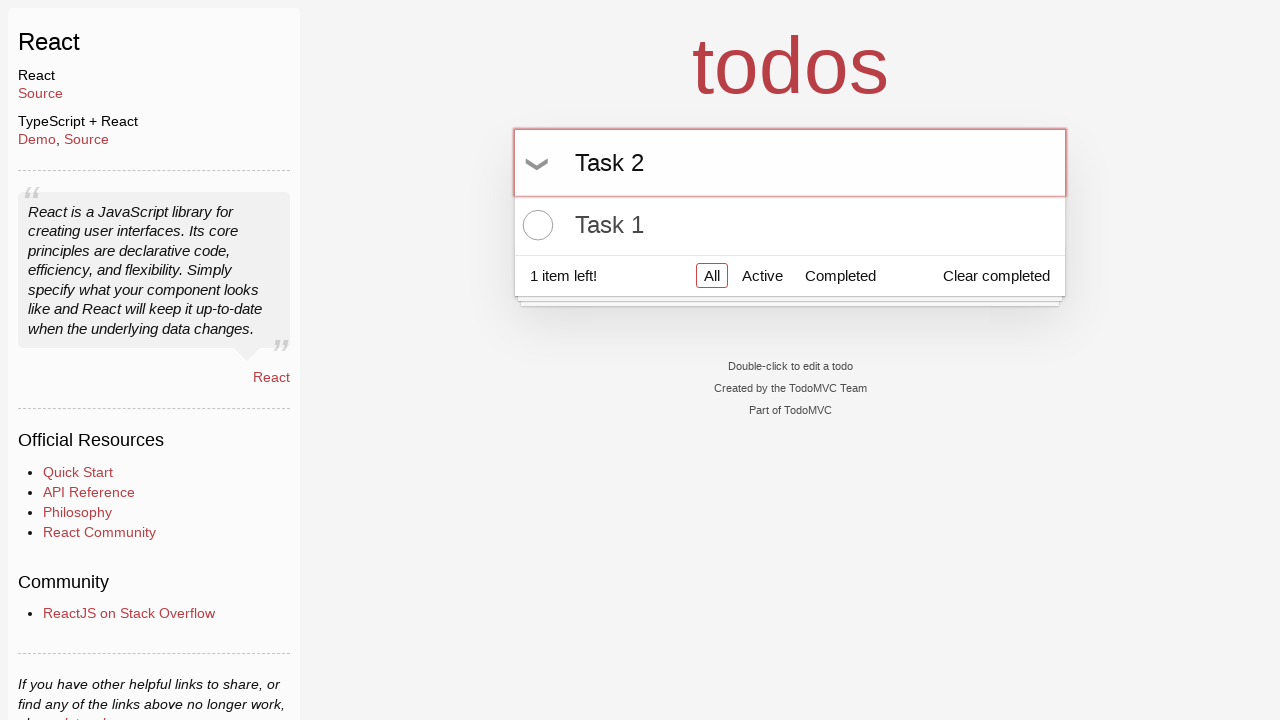

Pressed Enter to add Task 2 on input[placeholder='What needs to be done?']
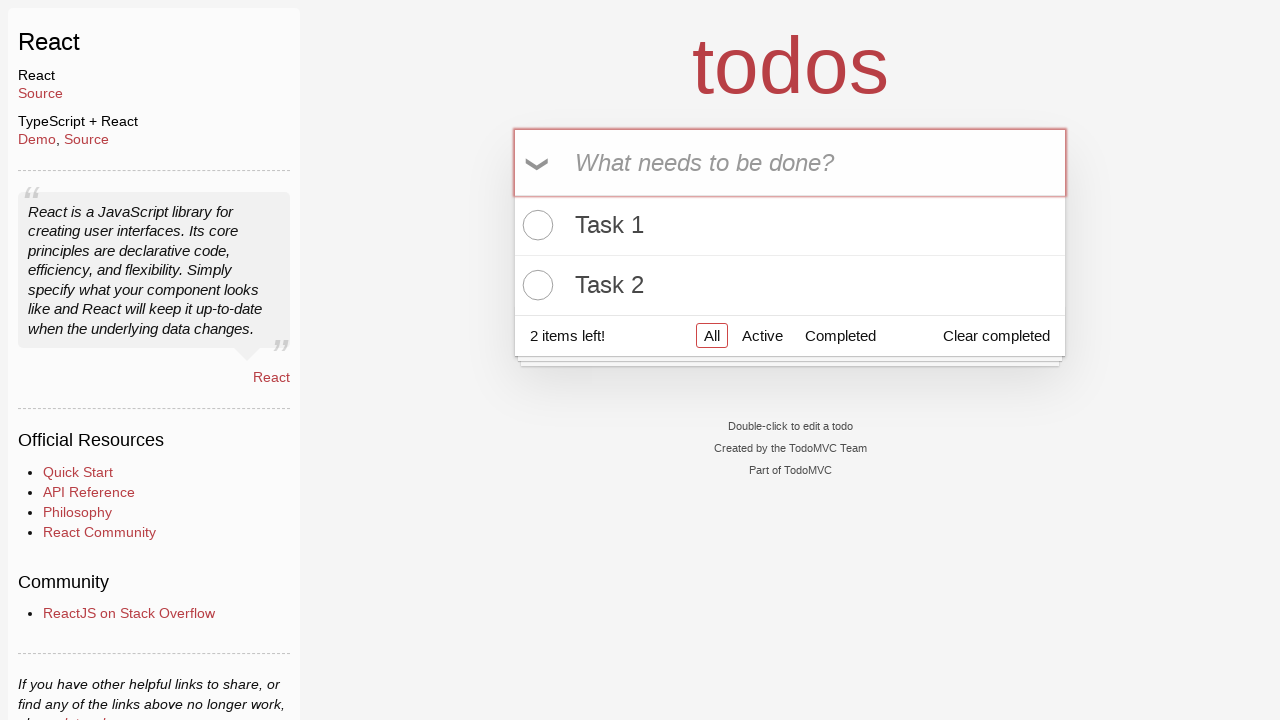

Filled task input field with 'Task 3' on input[placeholder='What needs to be done?']
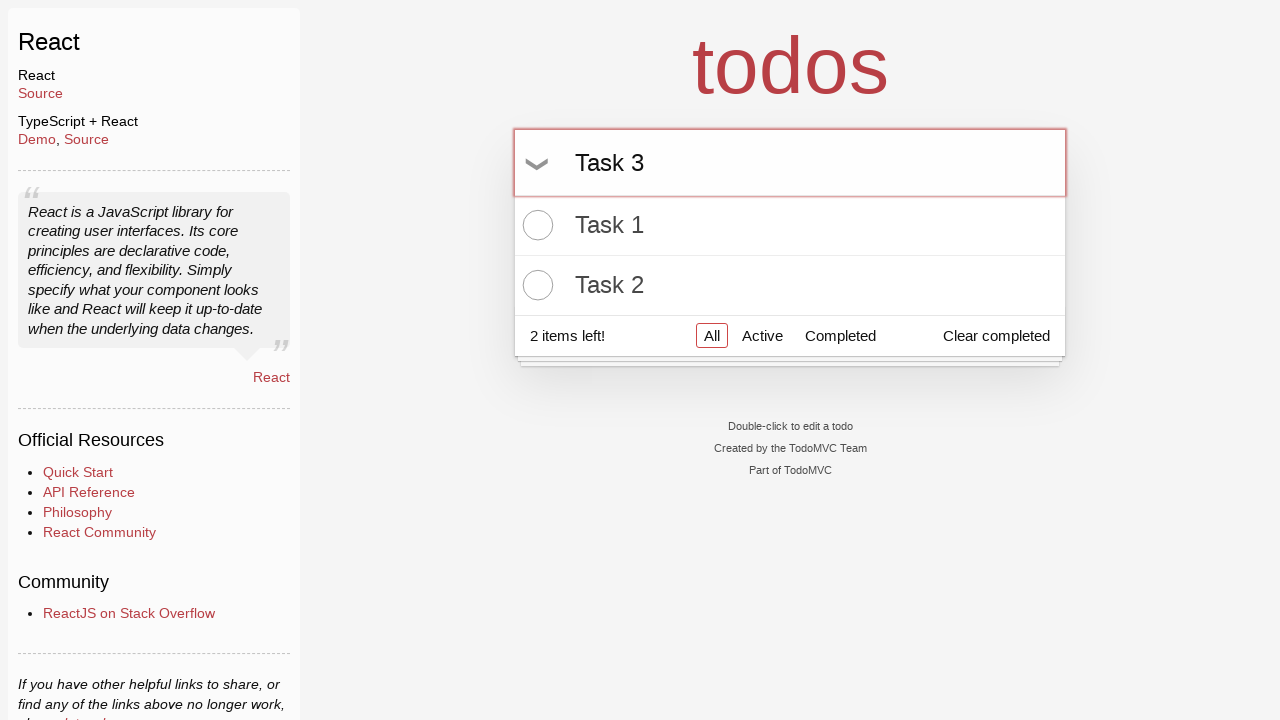

Pressed Enter to add Task 3 on input[placeholder='What needs to be done?']
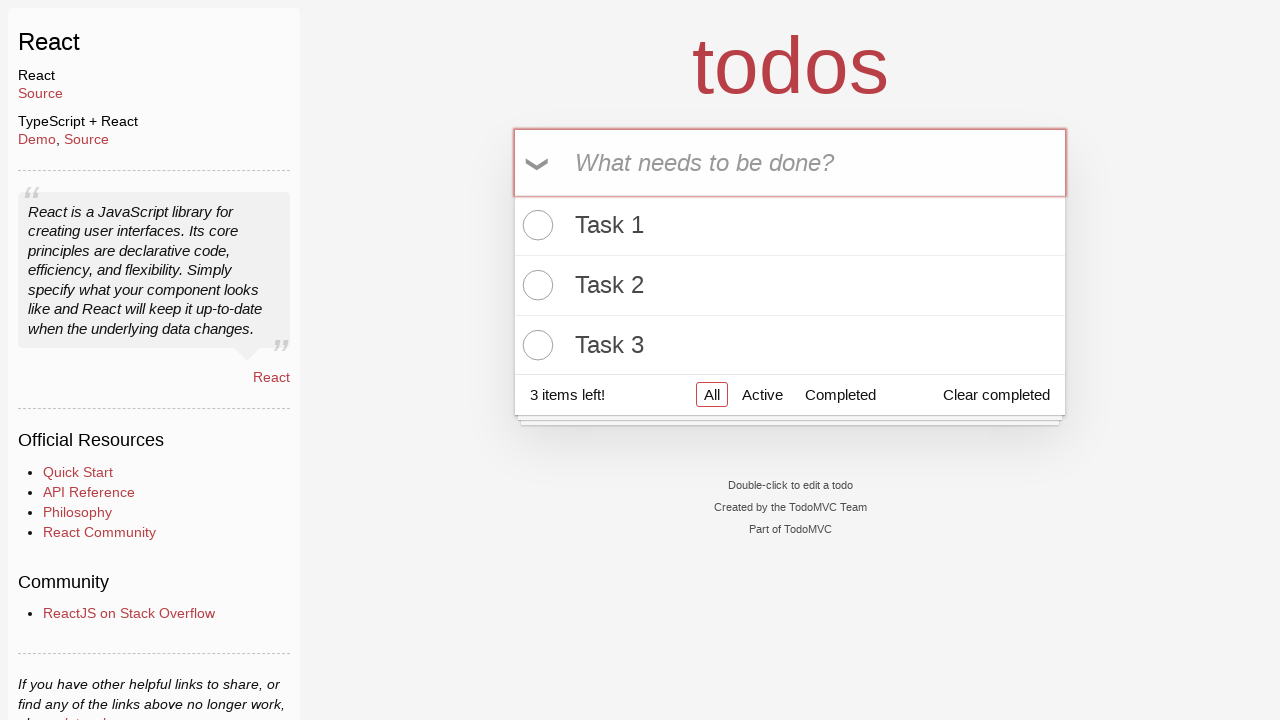

Clicked checkbox to mark first task as completed at (535, 225) on .toggle >> nth=0
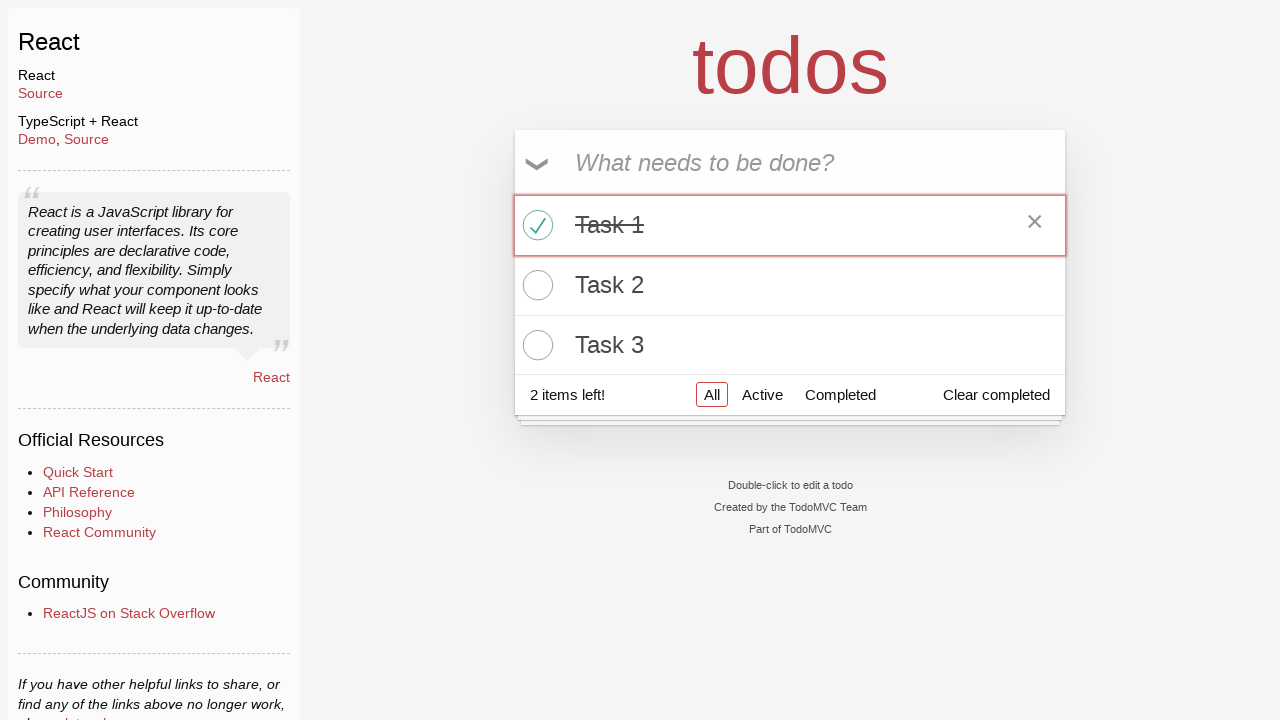

Clicked 'Active' filter button at (762, 395) on text=Active
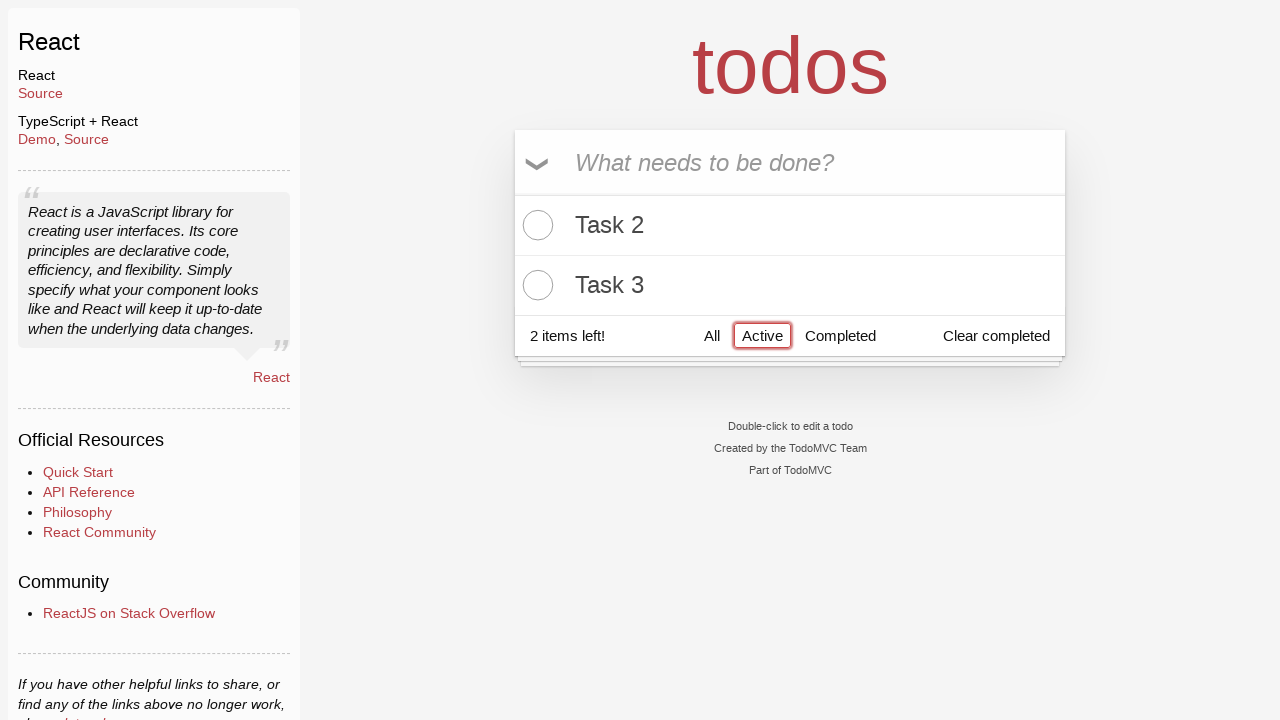

Verified that only active (uncompleted) tasks are visible
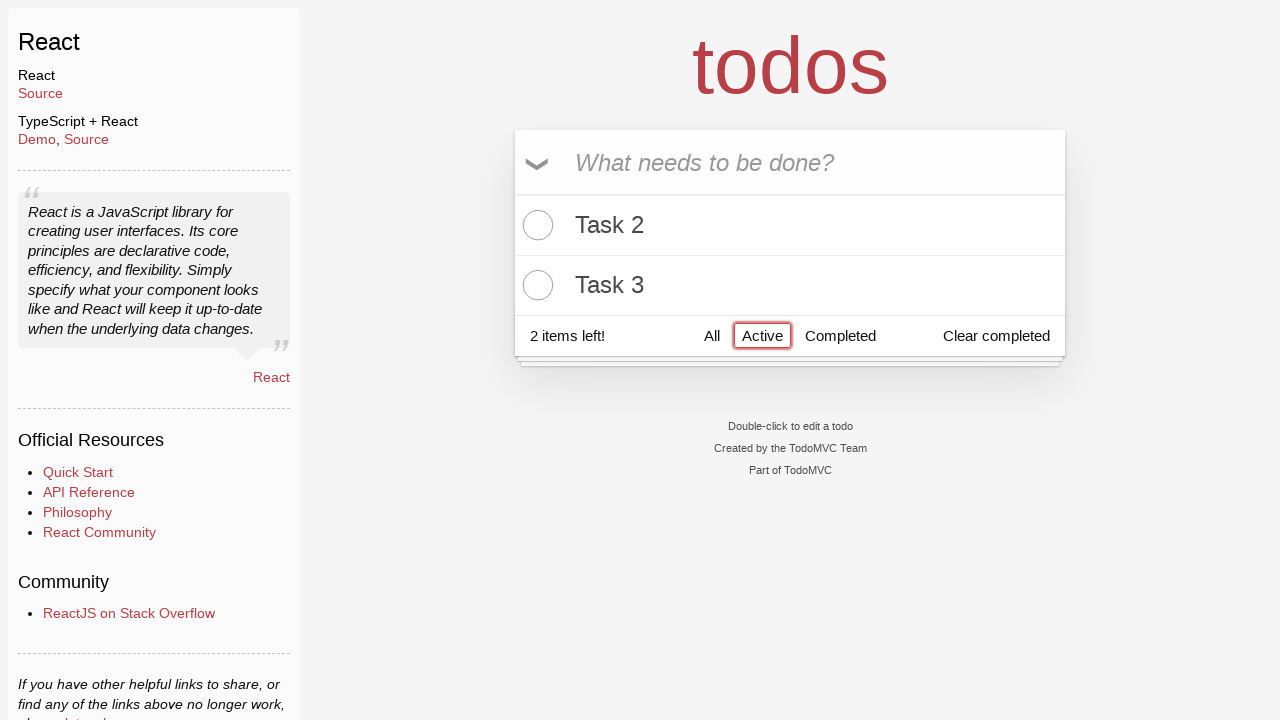

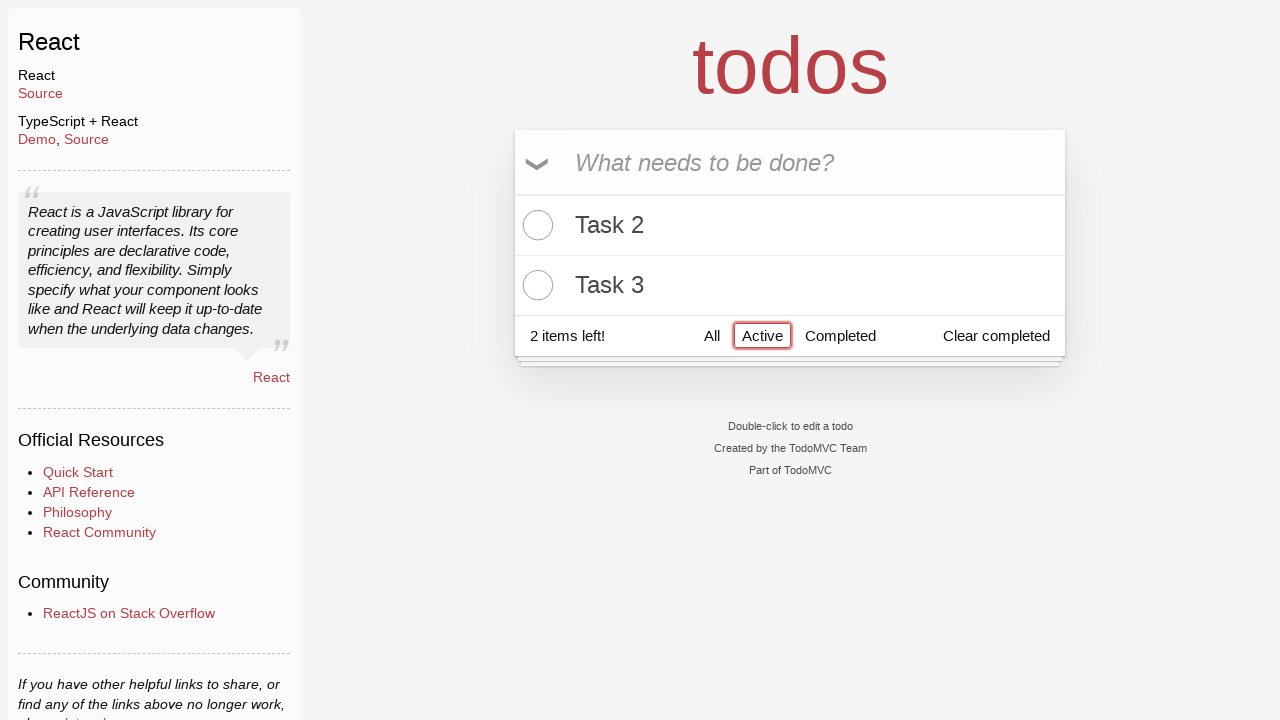